Tests navigation by clicking a dynamically calculated link text, then fills out a form with personal information (first name, last name, city, country) and submits it

Starting URL: http://suninjuly.github.io/find_link_text

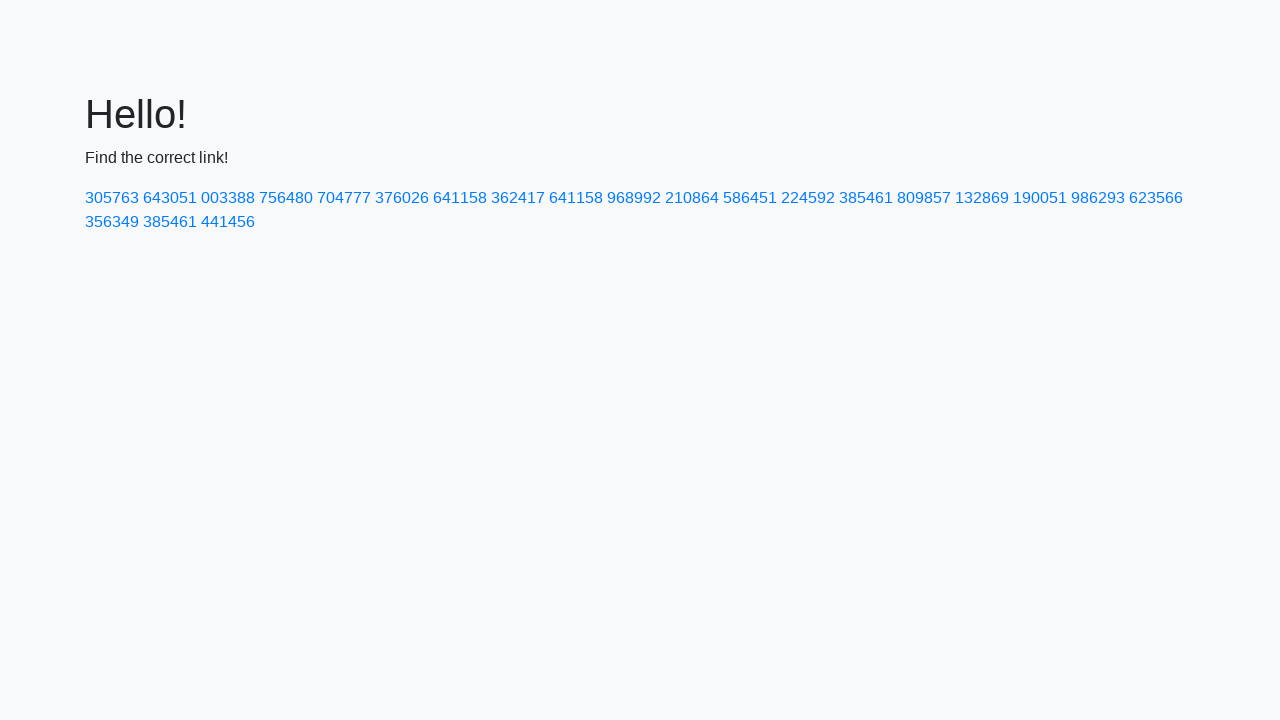

Clicked dynamically calculated link with text '224592' at (808, 198) on text=224592
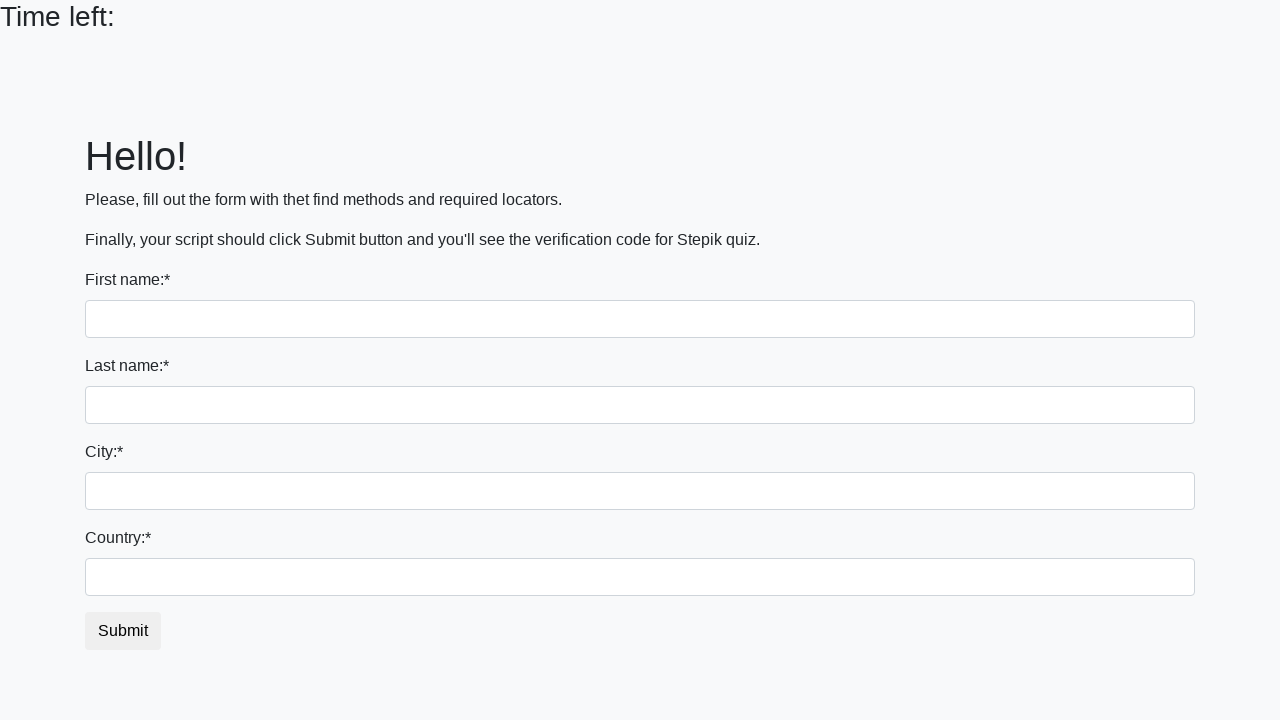

Form page loaded with input fields visible
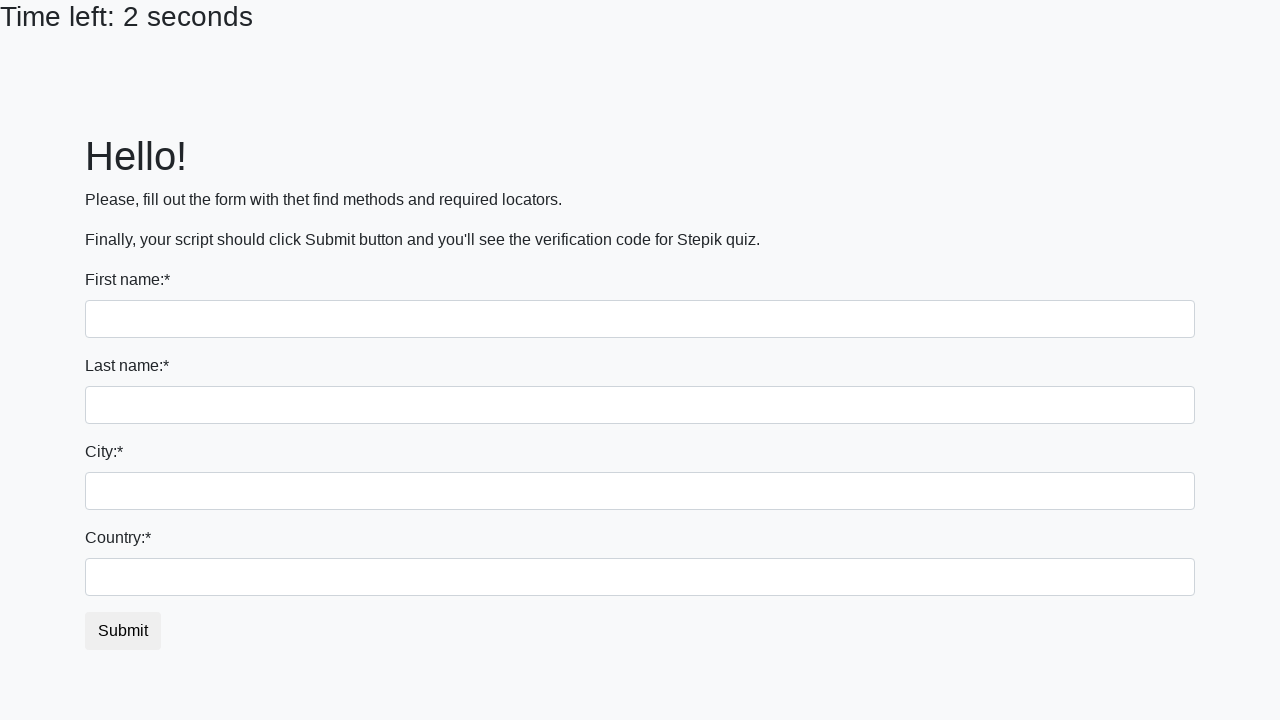

Filled first name field with 'Ivan' on input
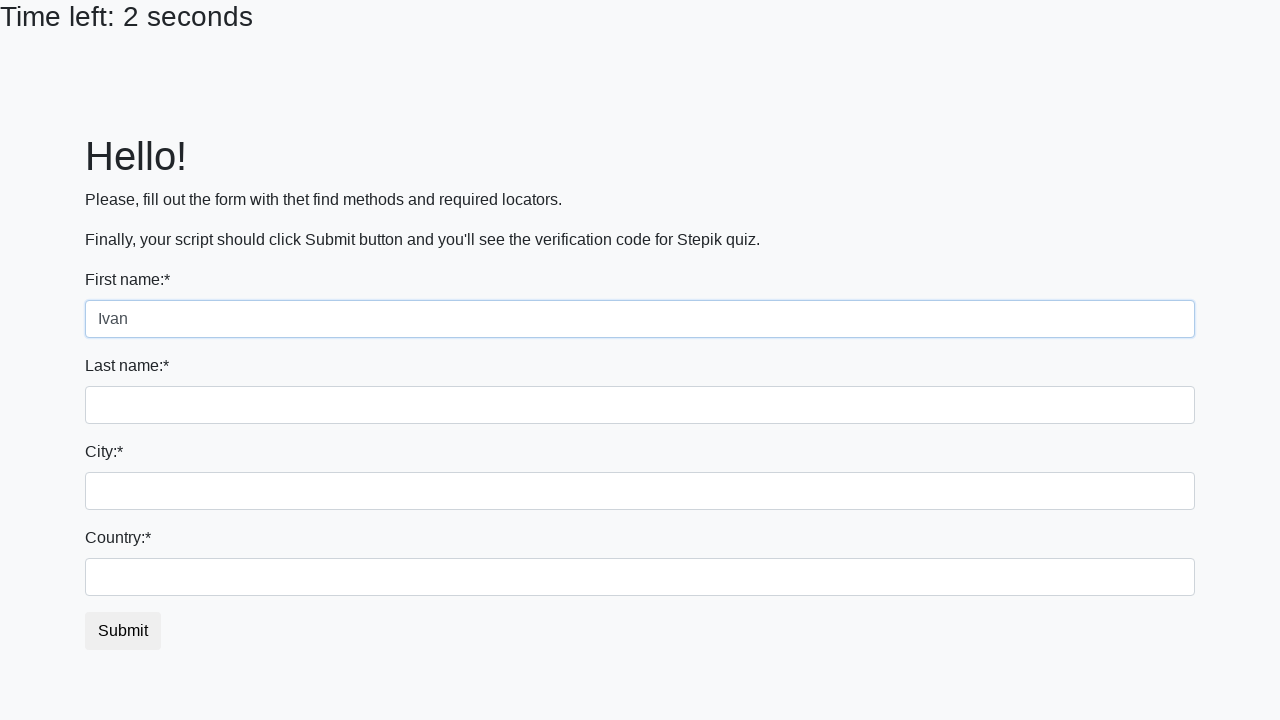

Filled last name field with 'Petrov' on input[name='last_name']
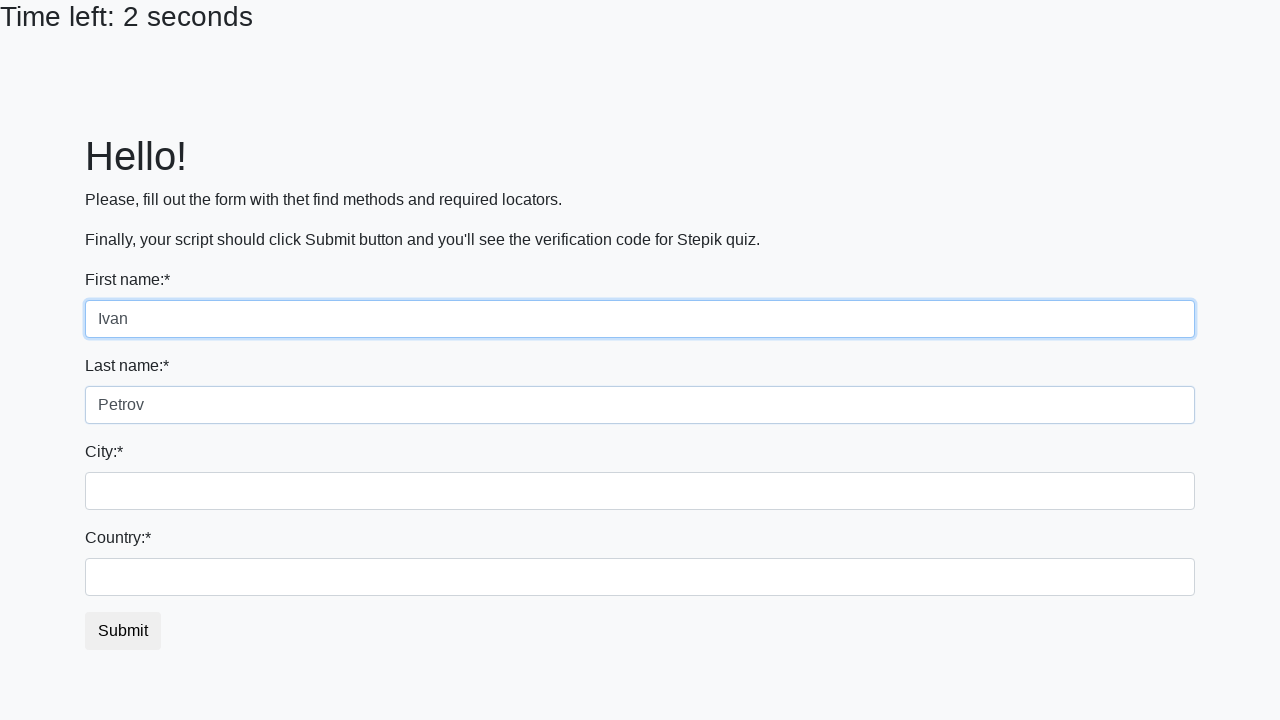

Filled city field with 'Smolensk' on .city
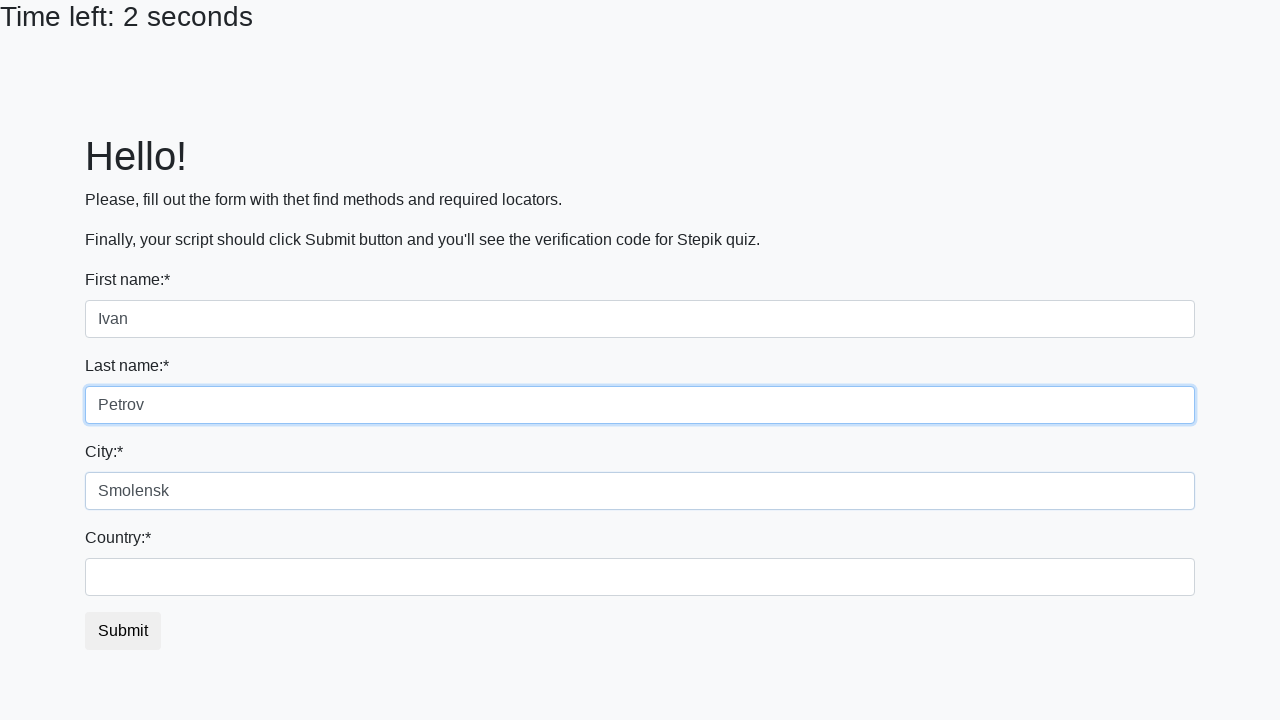

Filled country field with 'Russia' on #country
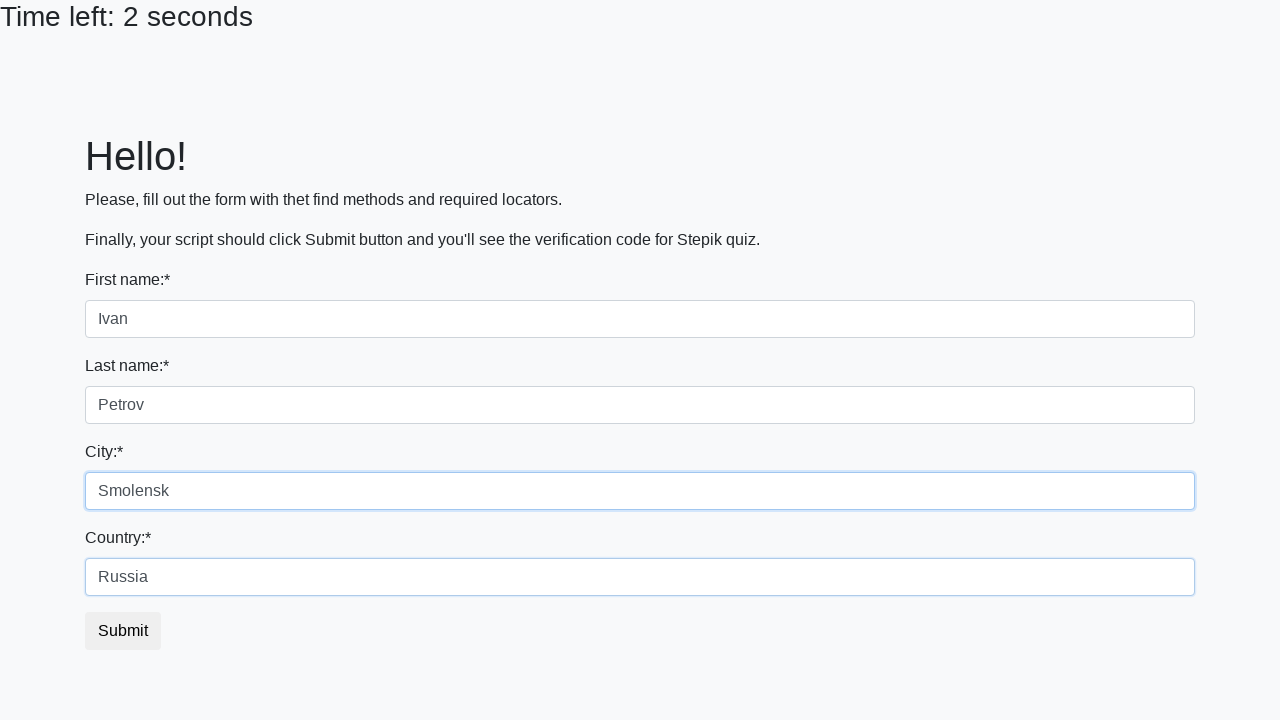

Clicked submit button to submit the form at (123, 631) on button.btn
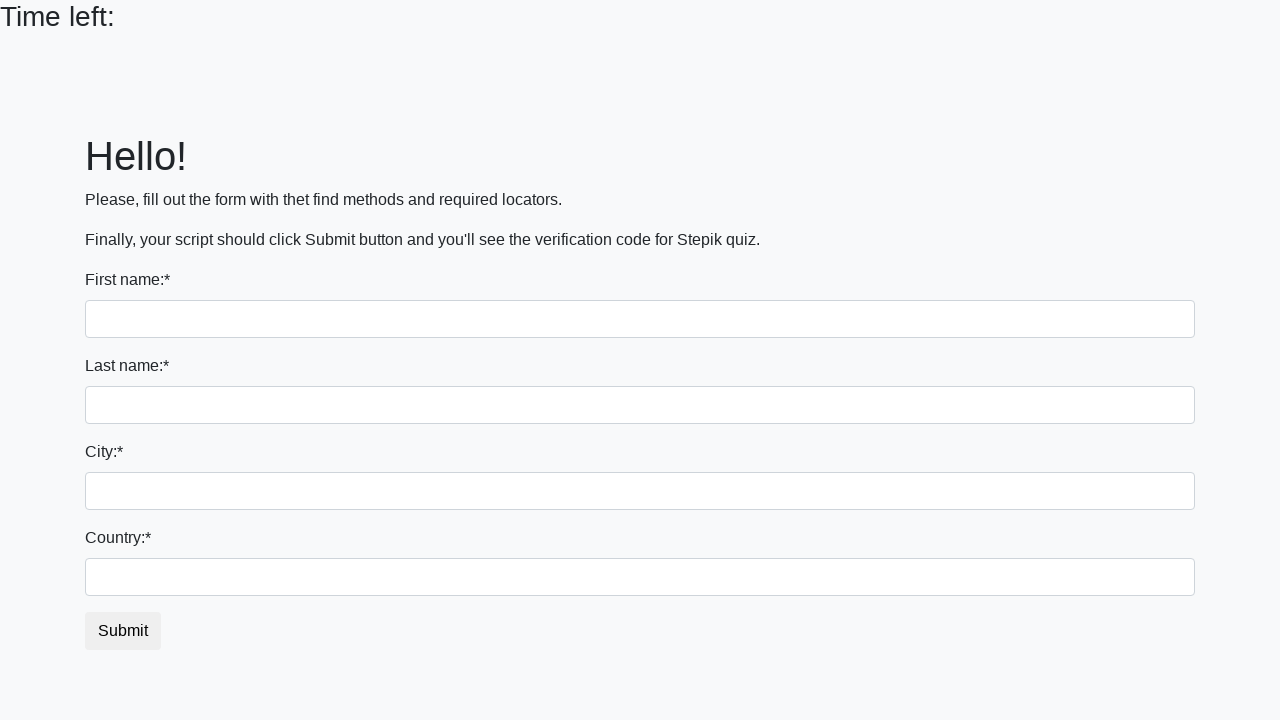

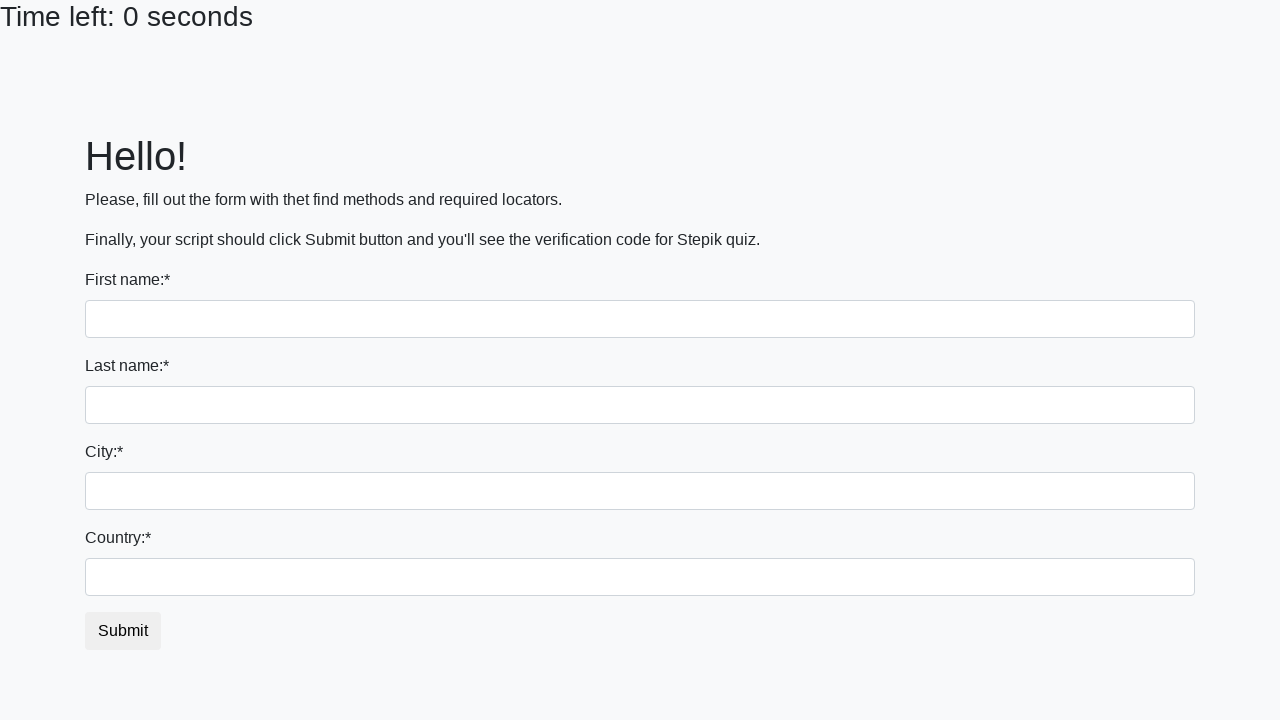